Navigates to W3Schools HTML tutorial page and clicks on "Try it Yourself" link to open a new window

Starting URL: https://www.w3schools.com/html/html_intro.asp

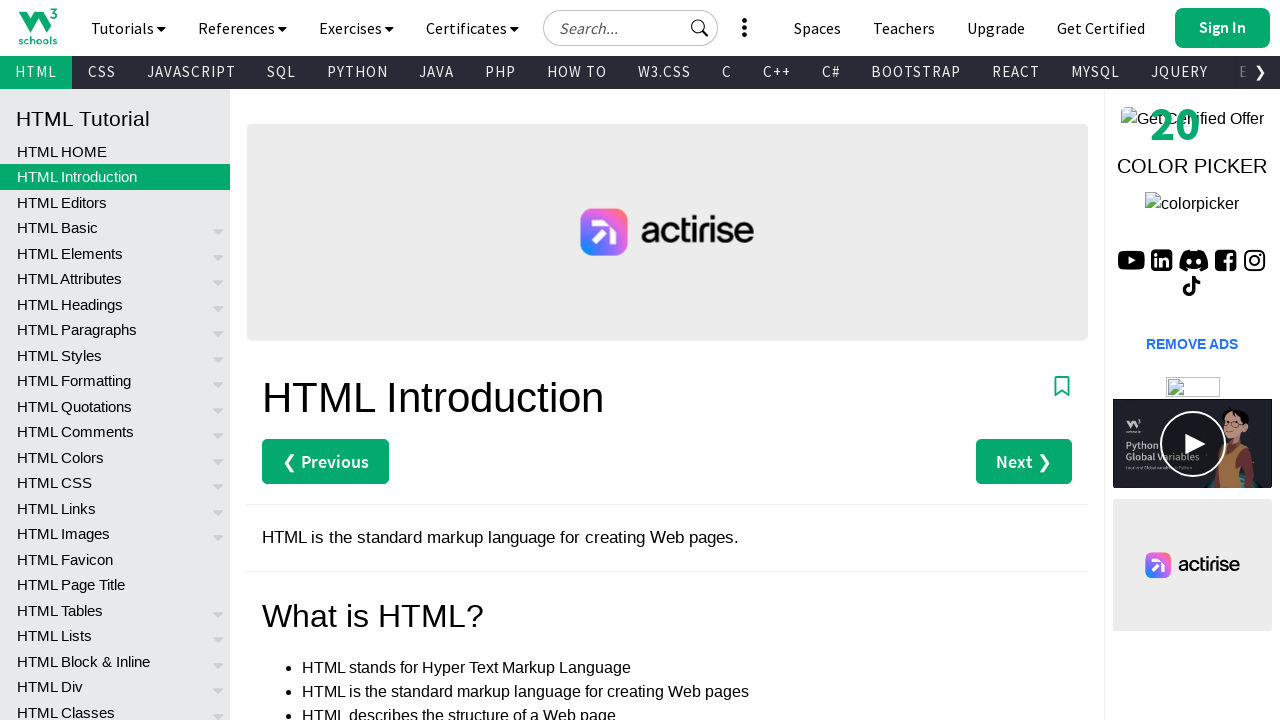

Clicked 'Try it Yourself »' link to open new window at (334, 360) on text='Try it Yourself »'
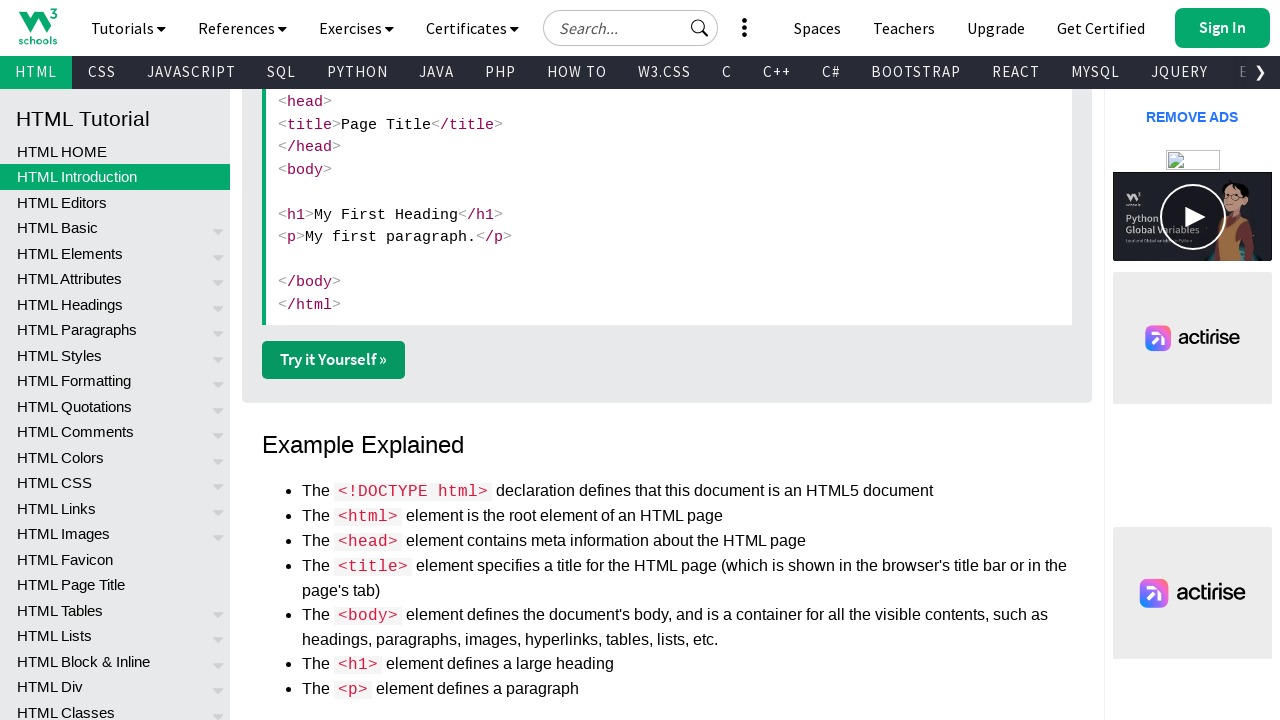

Waited 2 seconds for new page/tab to open
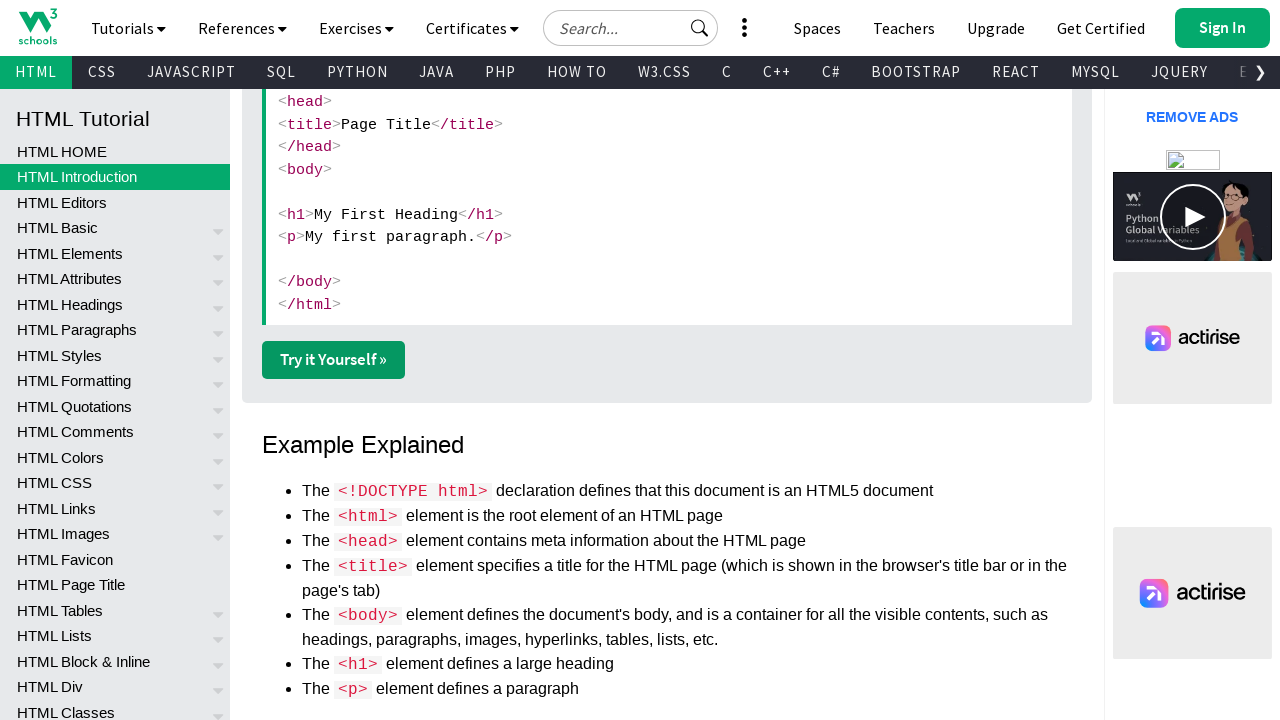

Retrieved all open pages: 2 page(s) found
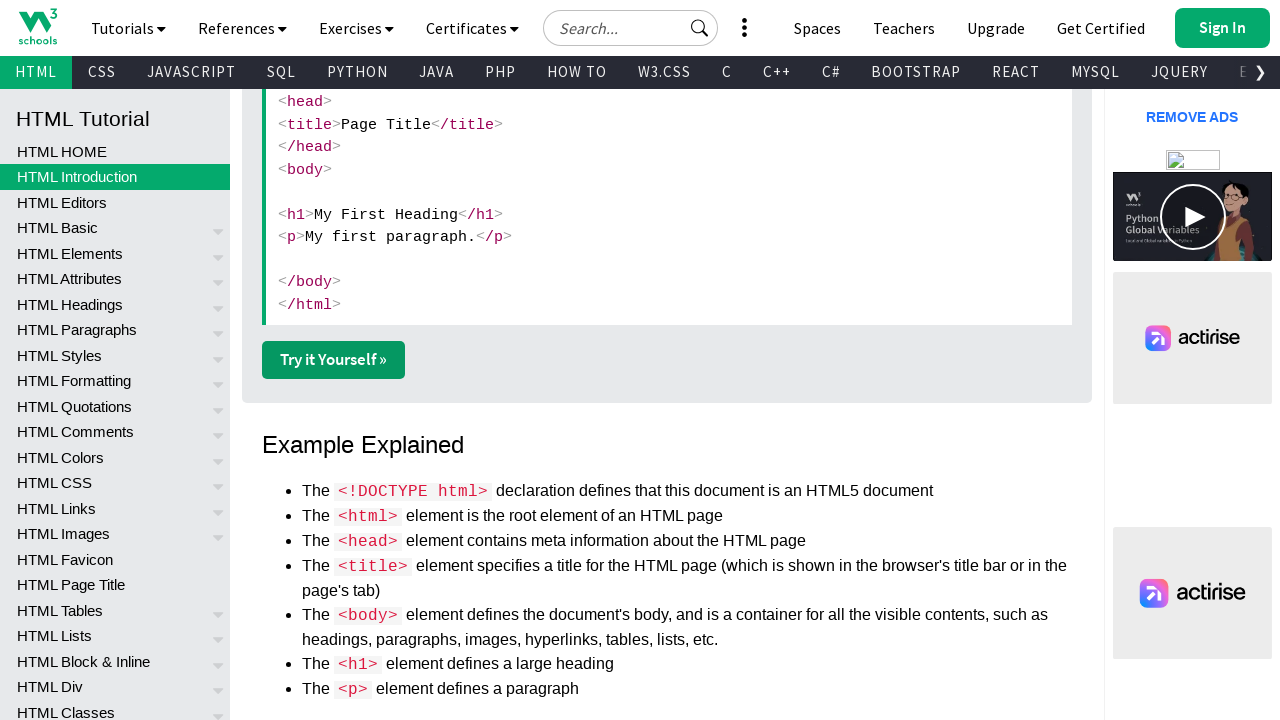

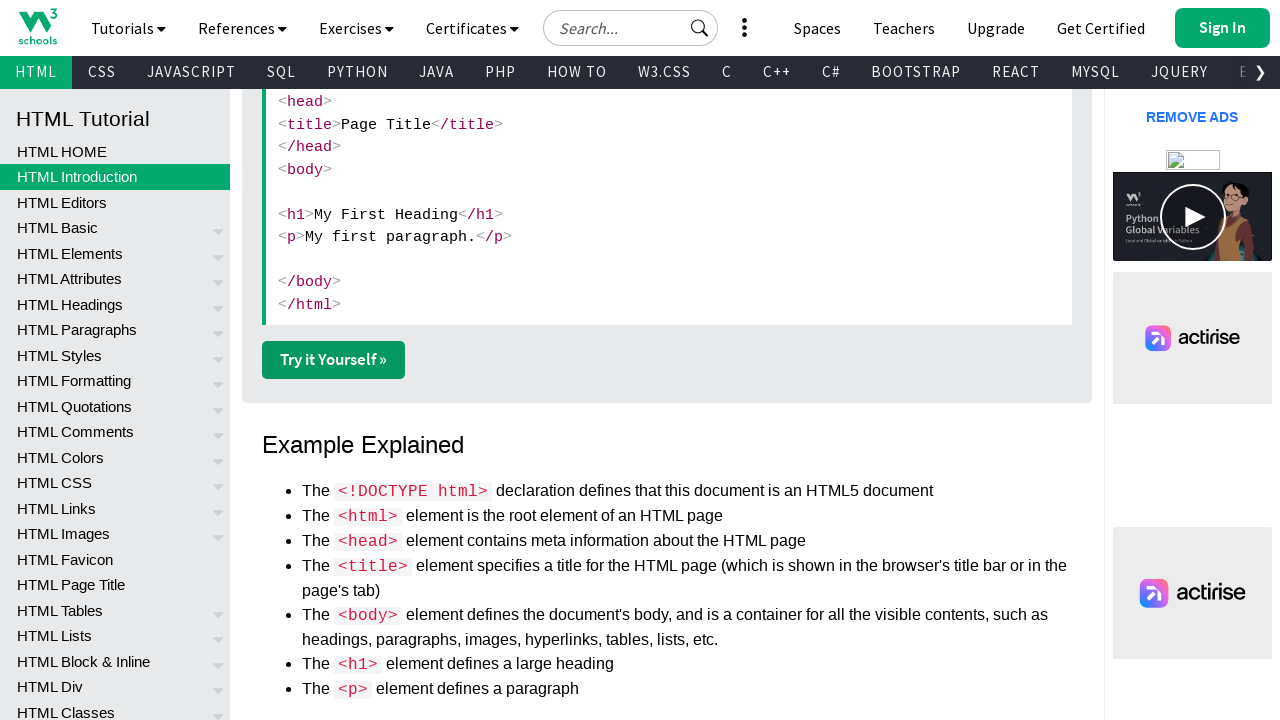